Tests checkbox selection state by checking initial state, clicking the checkbox, and verifying the state changes

Starting URL: https://the-internet.herokuapp.com/dynamic_controls

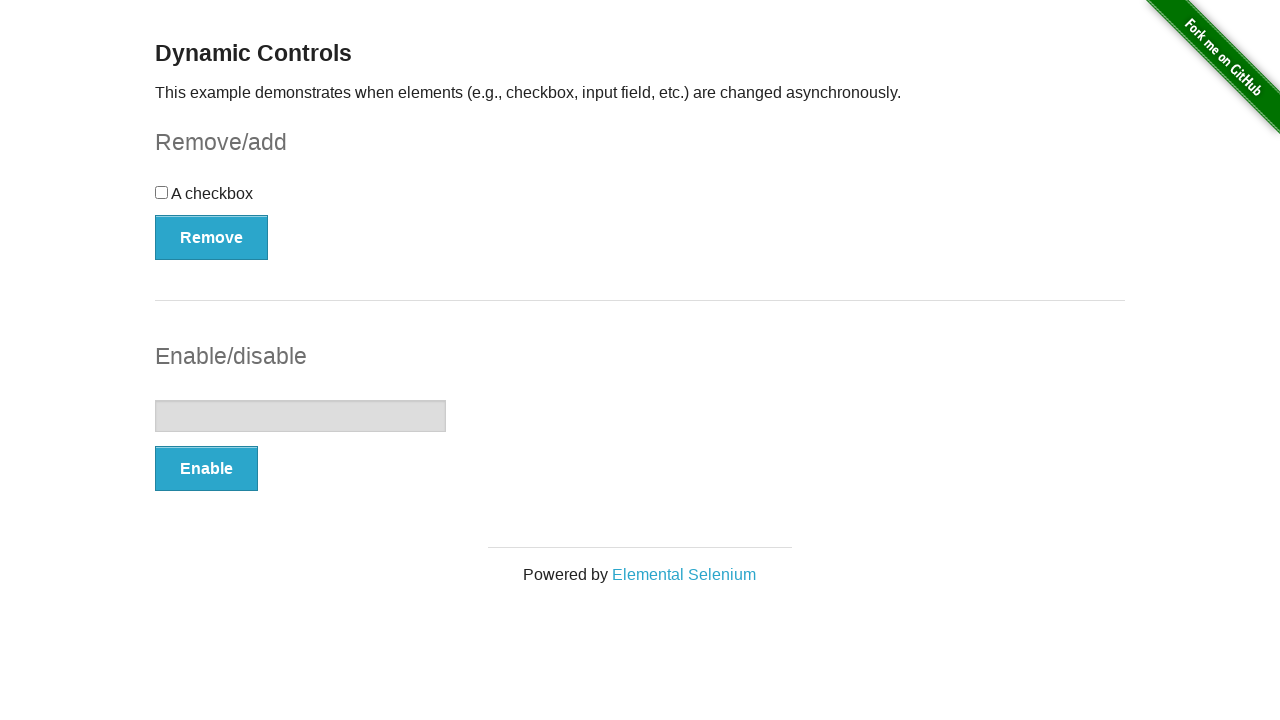

Located checkbox element using XPath
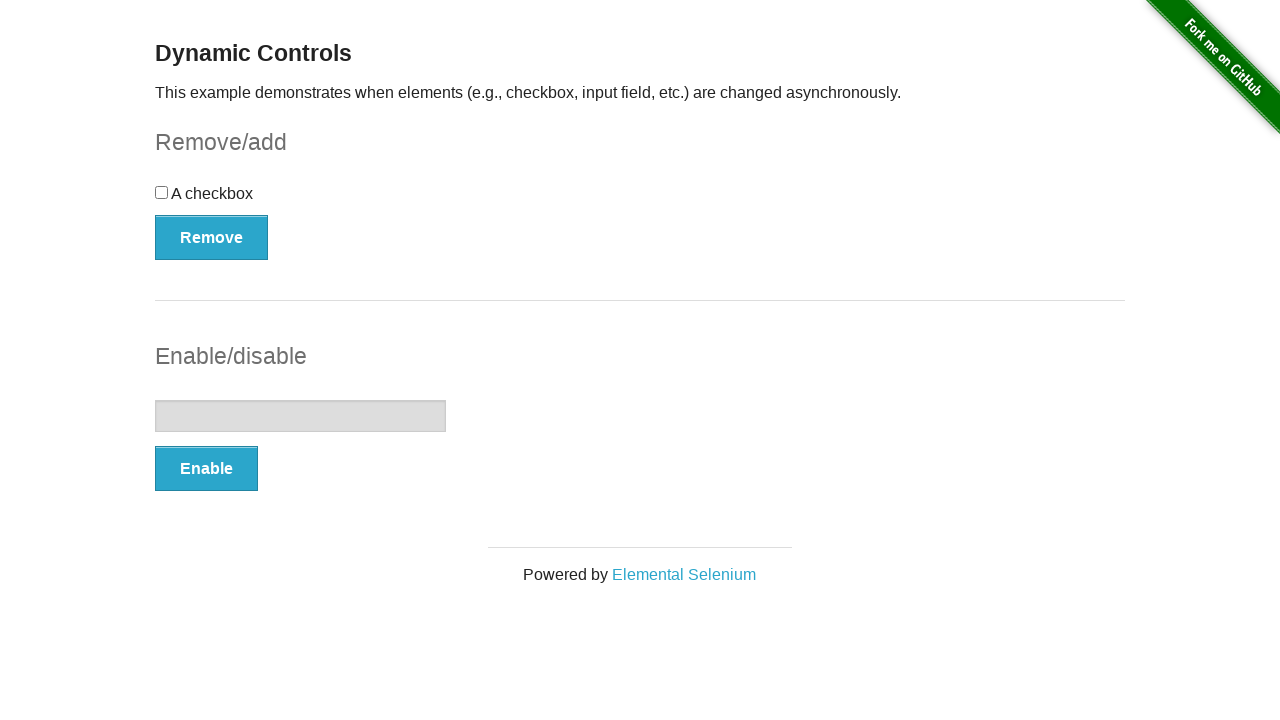

Checked initial checkbox state: False
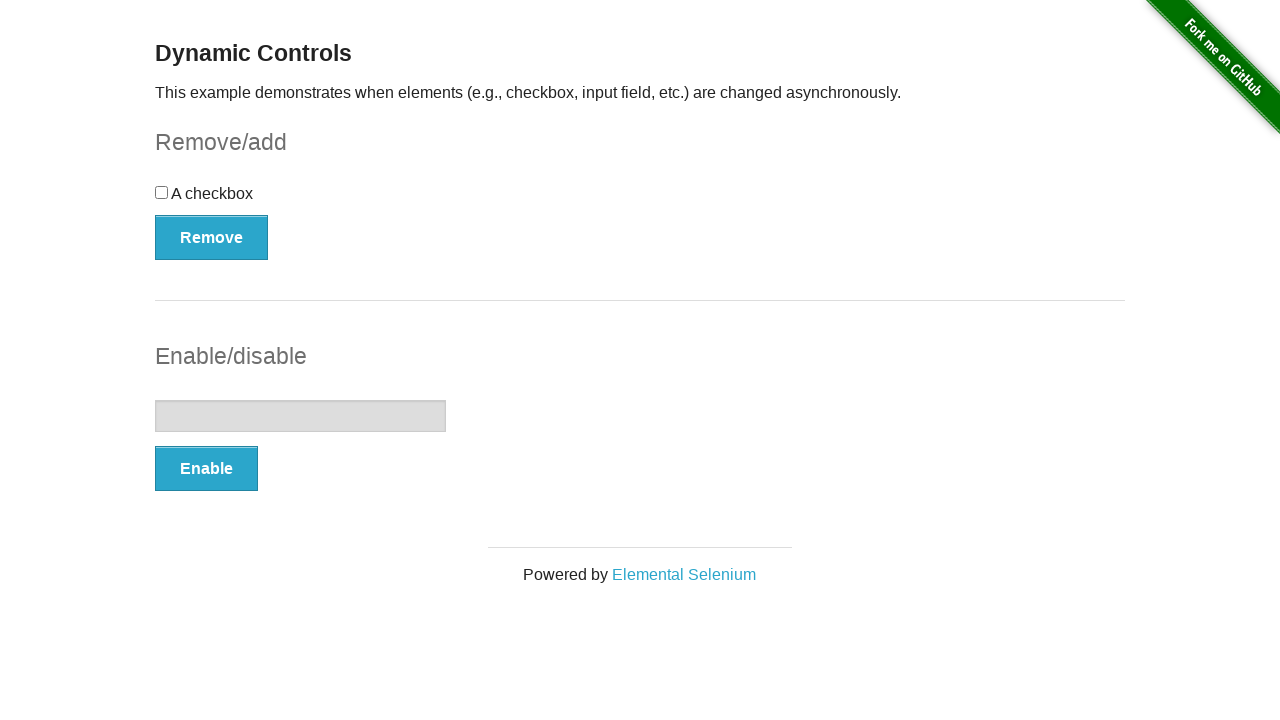

Clicked checkbox to toggle its state at (162, 192) on xpath=//input[@type='checkbox']
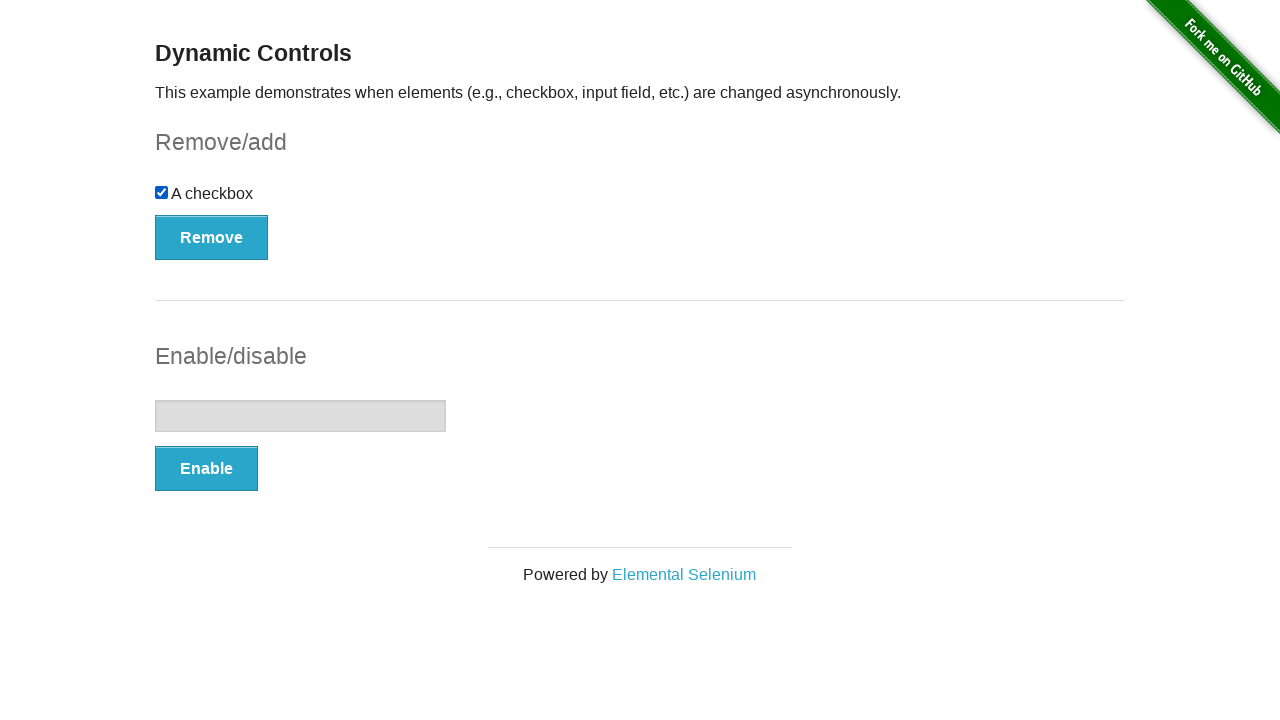

Checked final checkbox state: True
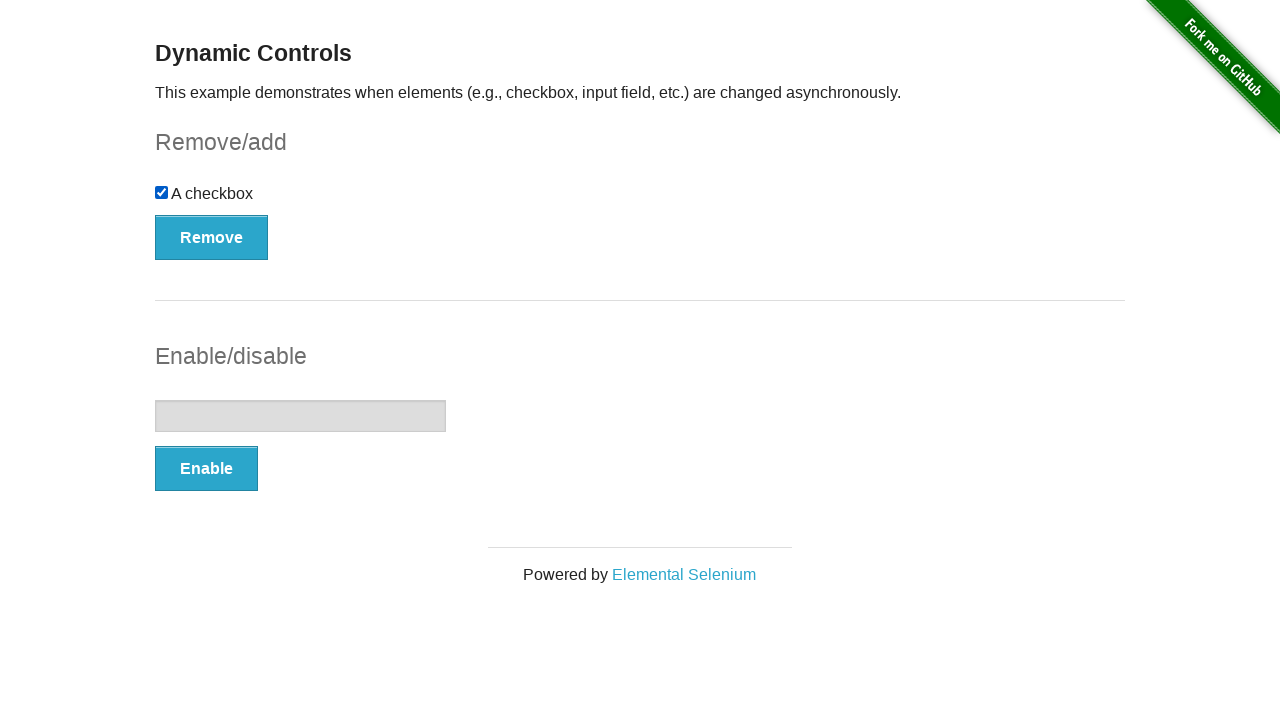

Verified checkbox state changed from False to True
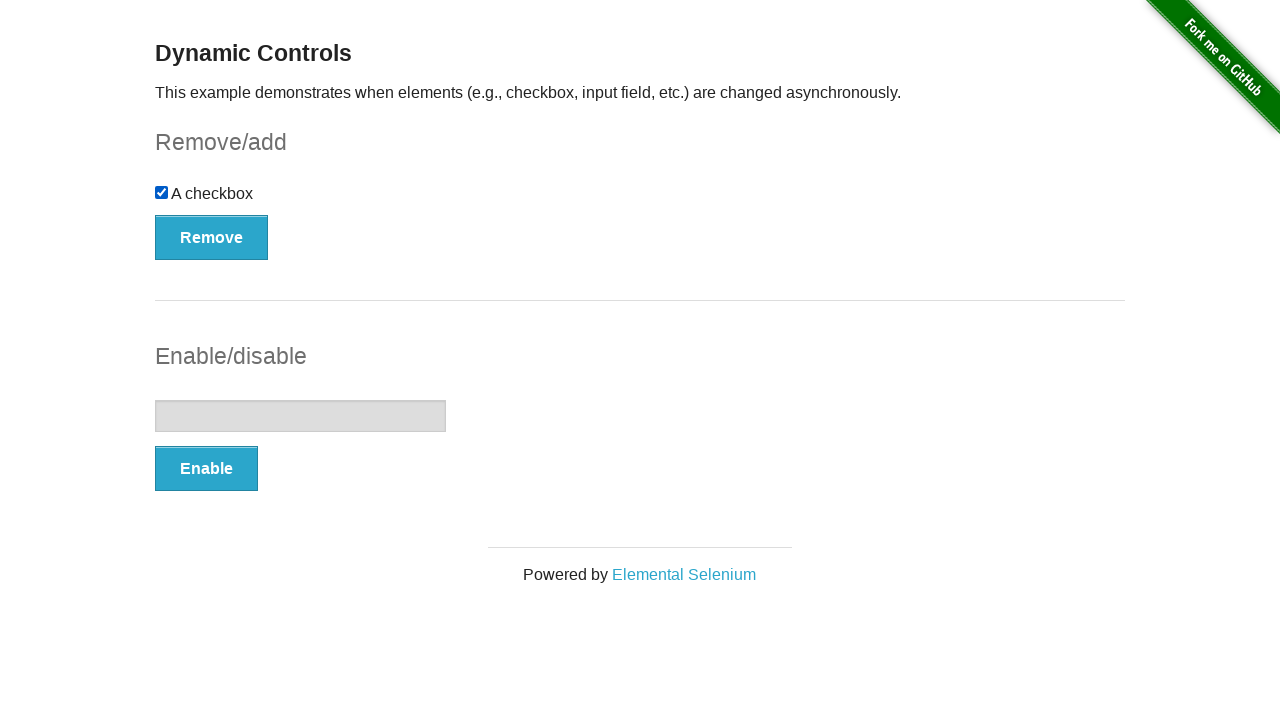

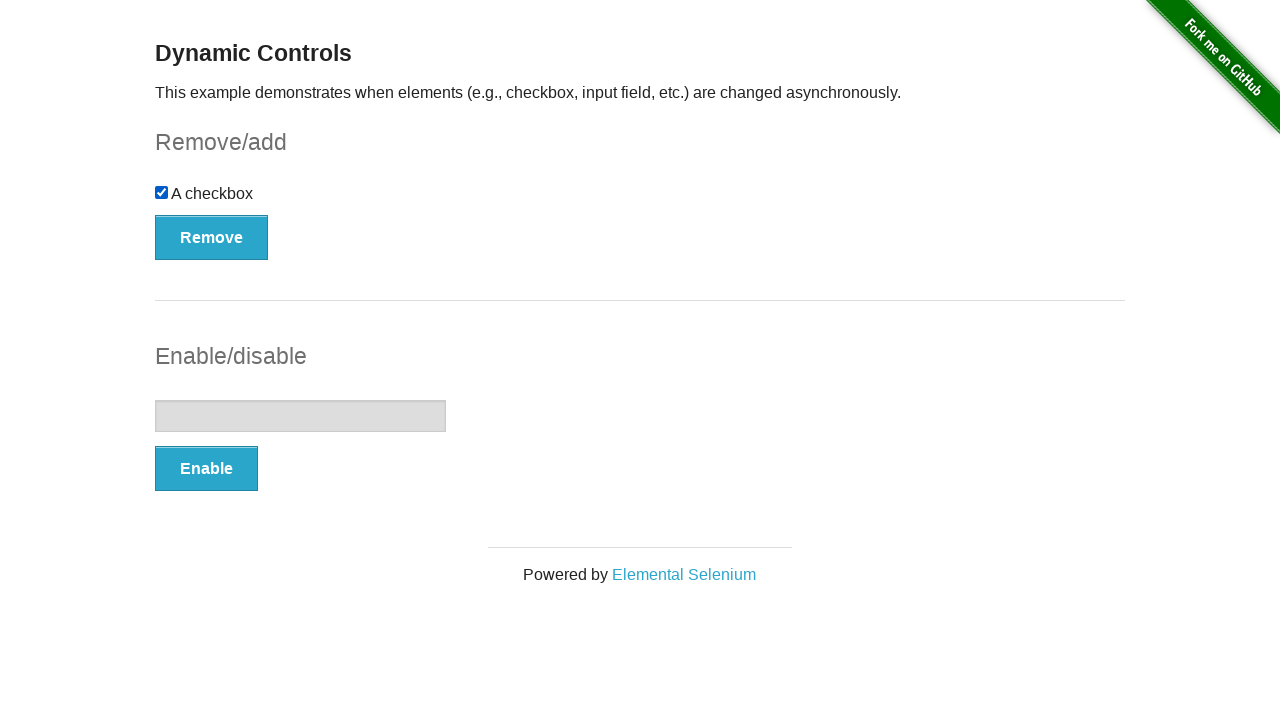